Tests un-marking todo items as complete by unchecking their checkboxes.

Starting URL: https://demo.playwright.dev/todomvc

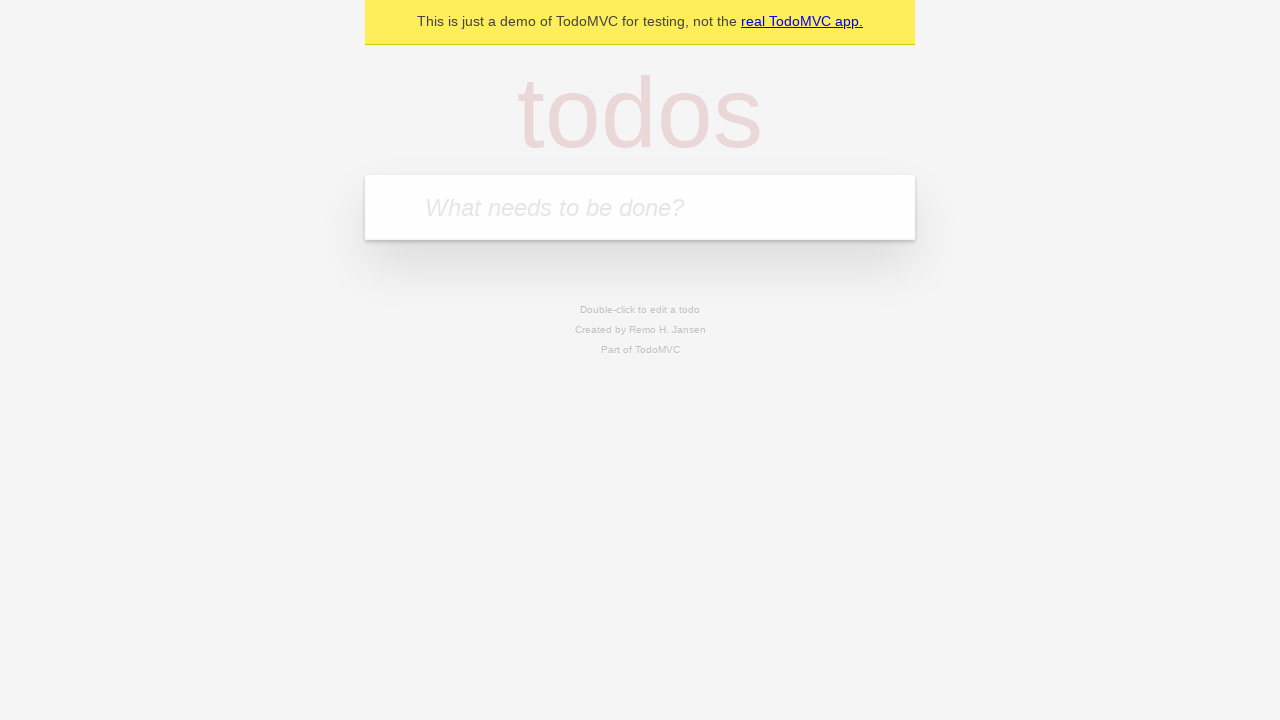

Filled todo input with 'buy some cheese' on internal:attr=[placeholder="What needs to be done?"i]
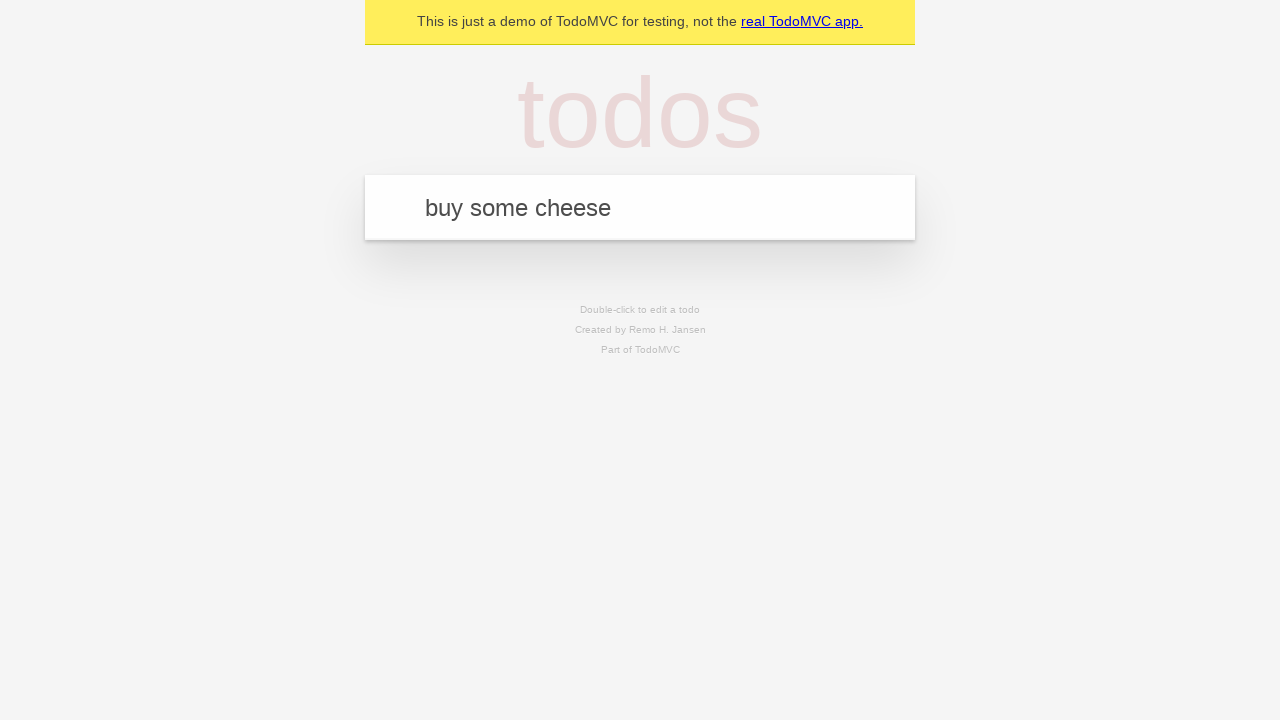

Pressed Enter to create first todo item on internal:attr=[placeholder="What needs to be done?"i]
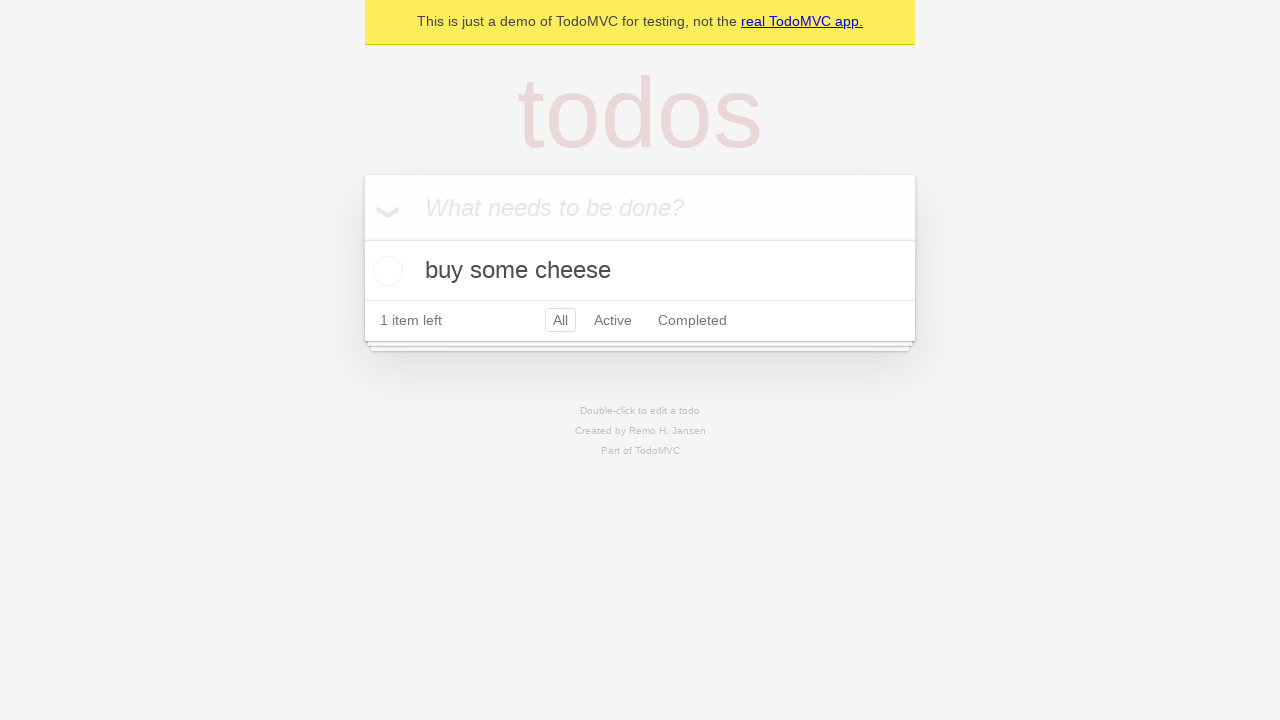

Filled todo input with 'feed the cat' on internal:attr=[placeholder="What needs to be done?"i]
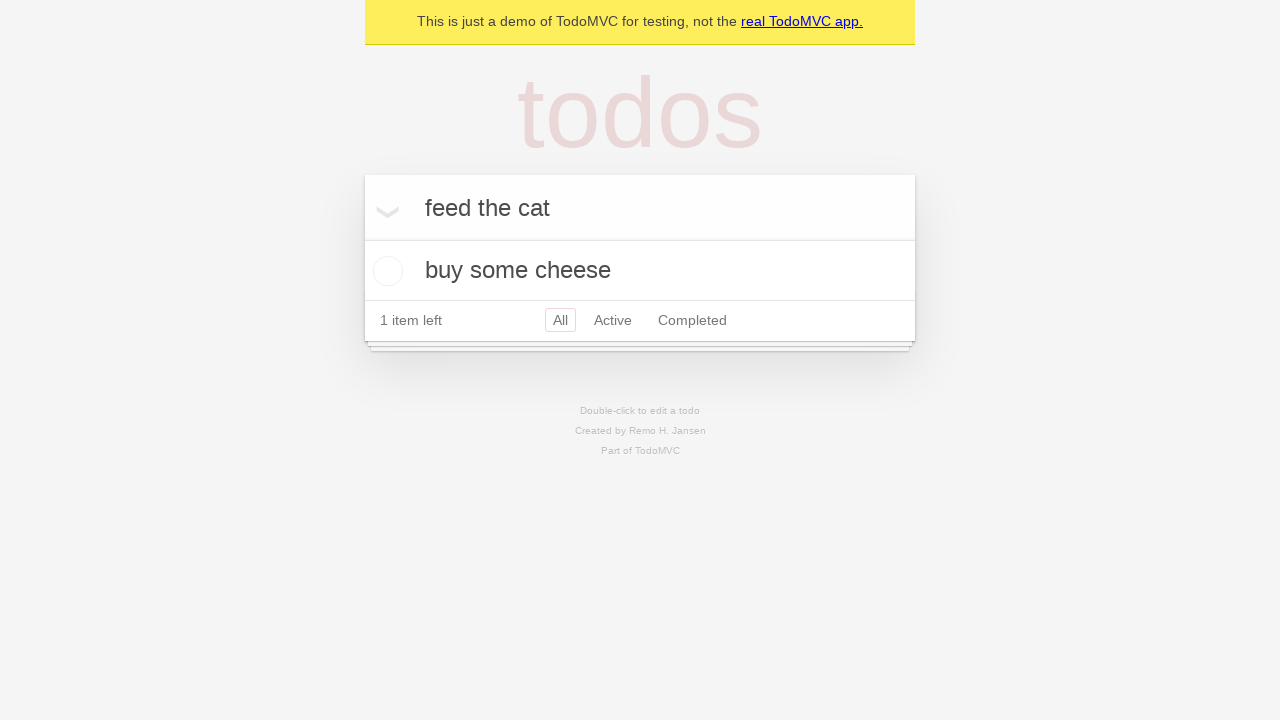

Pressed Enter to create second todo item on internal:attr=[placeholder="What needs to be done?"i]
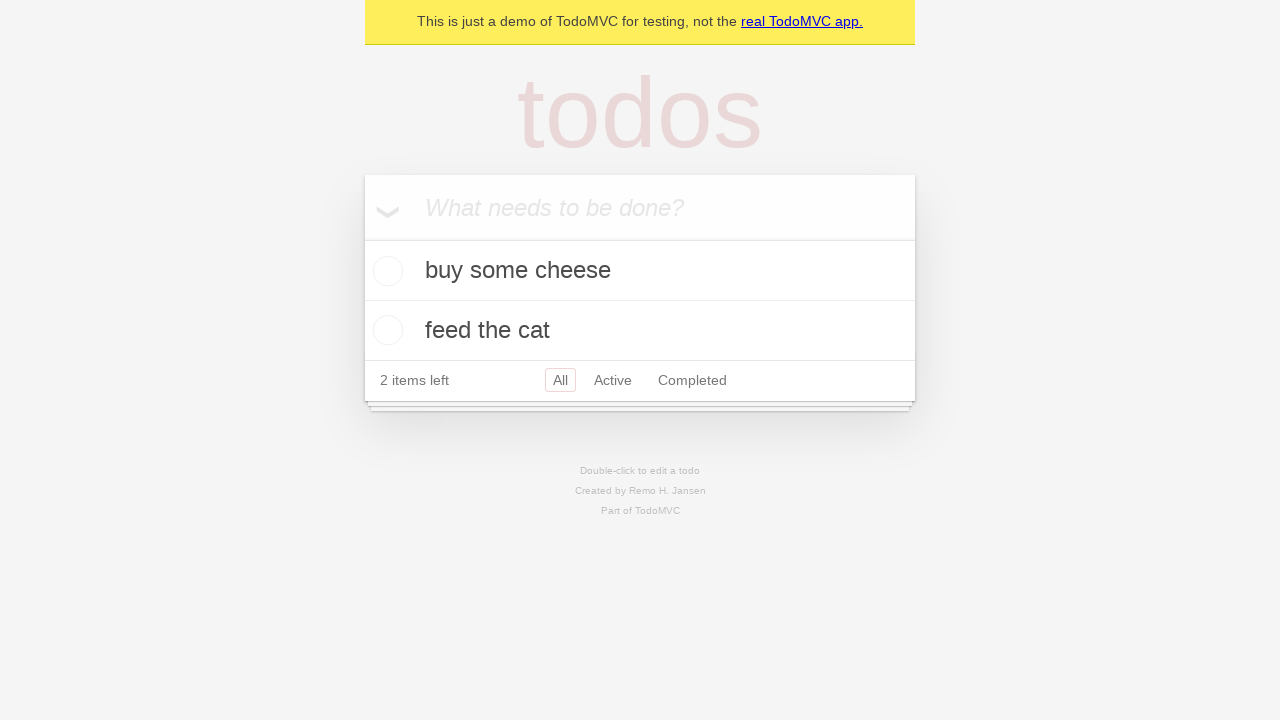

Checked checkbox for first todo item 'buy some cheese' at (385, 271) on internal:testid=[data-testid="todo-item"s] >> nth=0 >> internal:role=checkbox
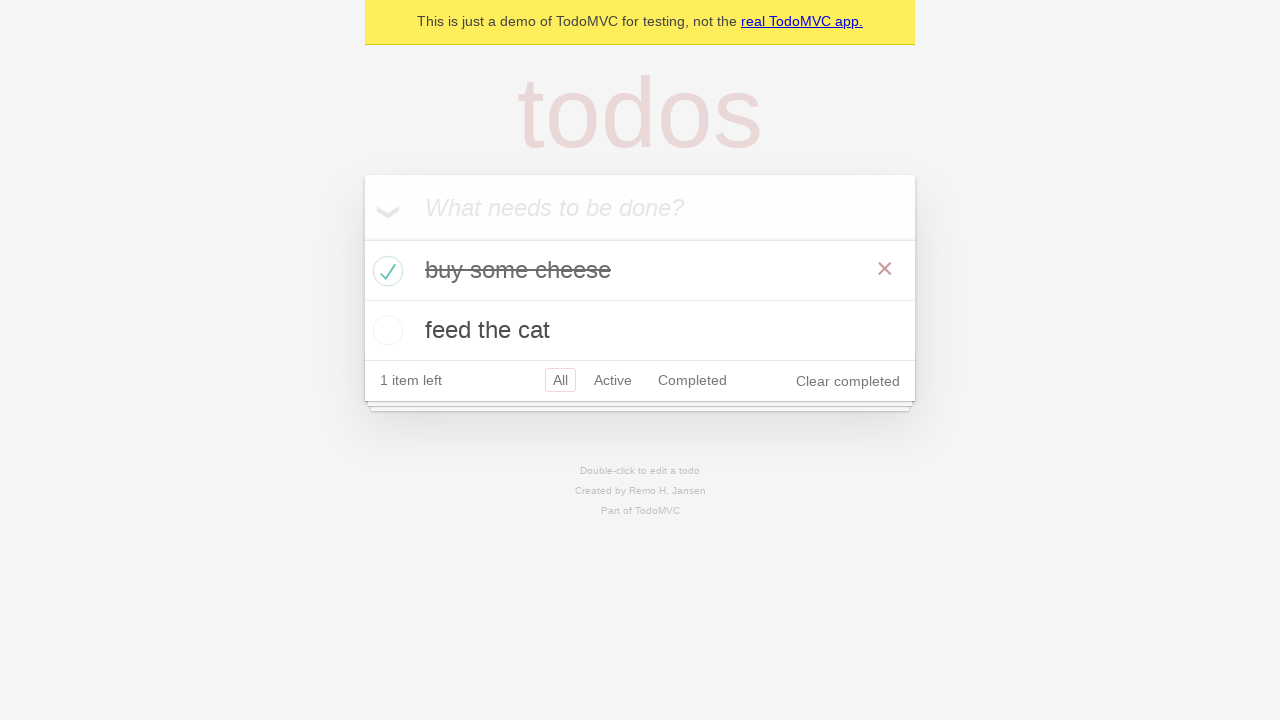

Unchecked checkbox for first todo item to mark it as incomplete at (385, 271) on internal:testid=[data-testid="todo-item"s] >> nth=0 >> internal:role=checkbox
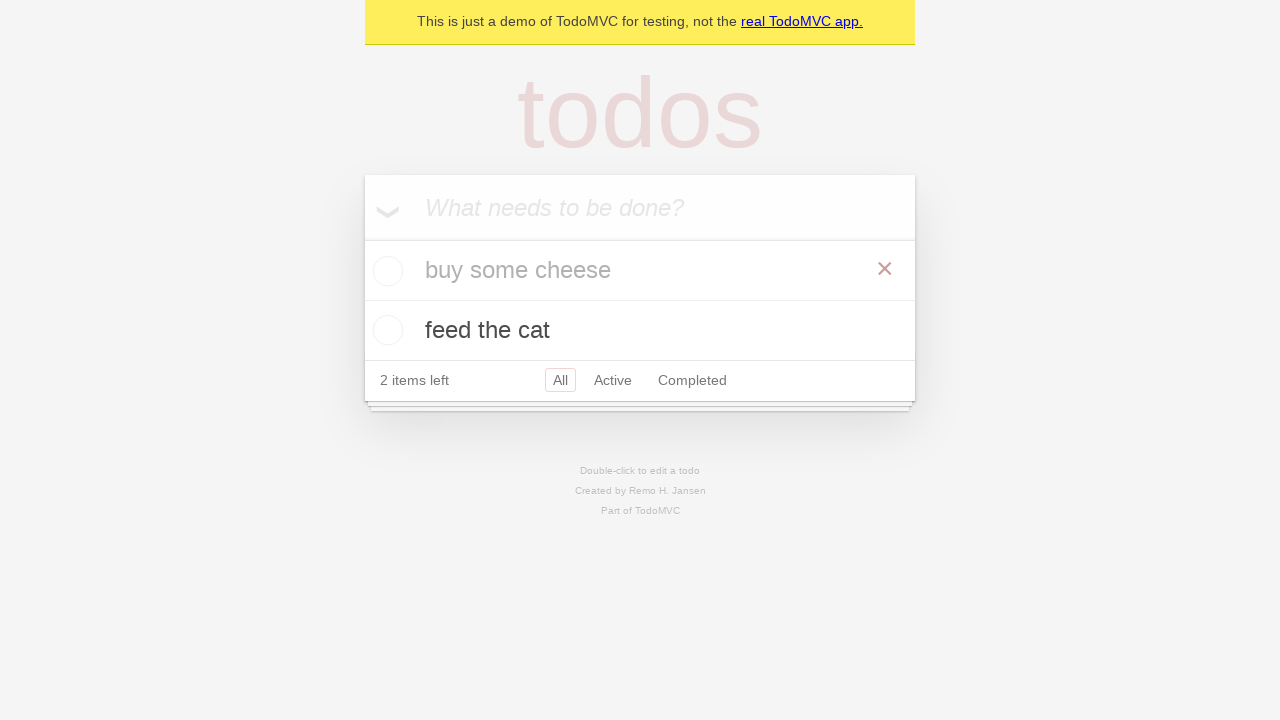

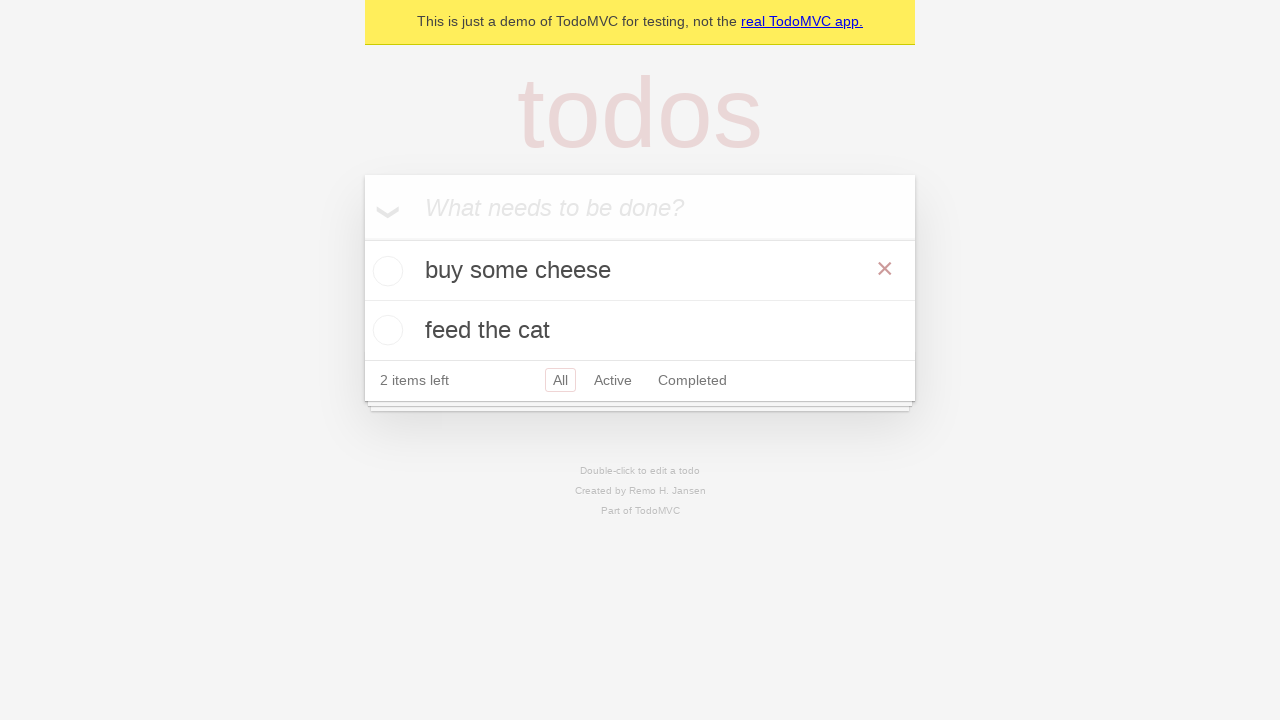